Waits for a price to drop to $100, books it, then solves a mathematical captcha

Starting URL: http://suninjuly.github.io/explicit_wait2.html

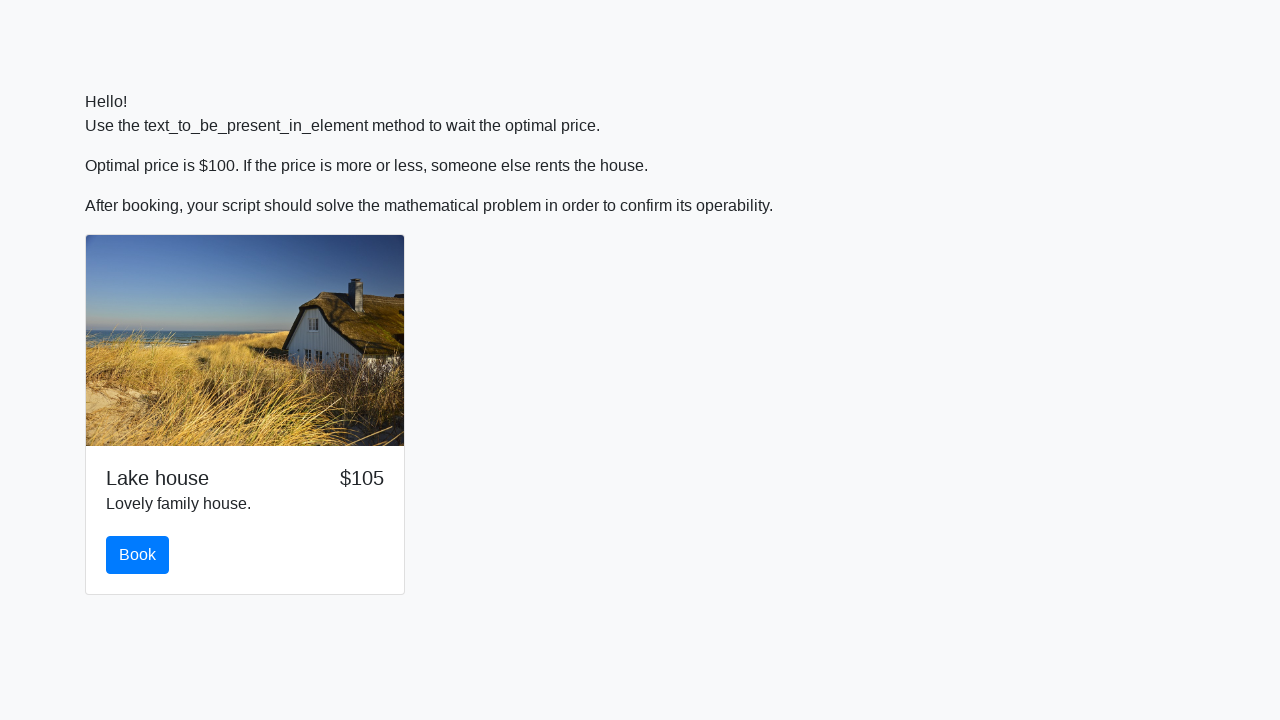

Waited for price to drop to $100
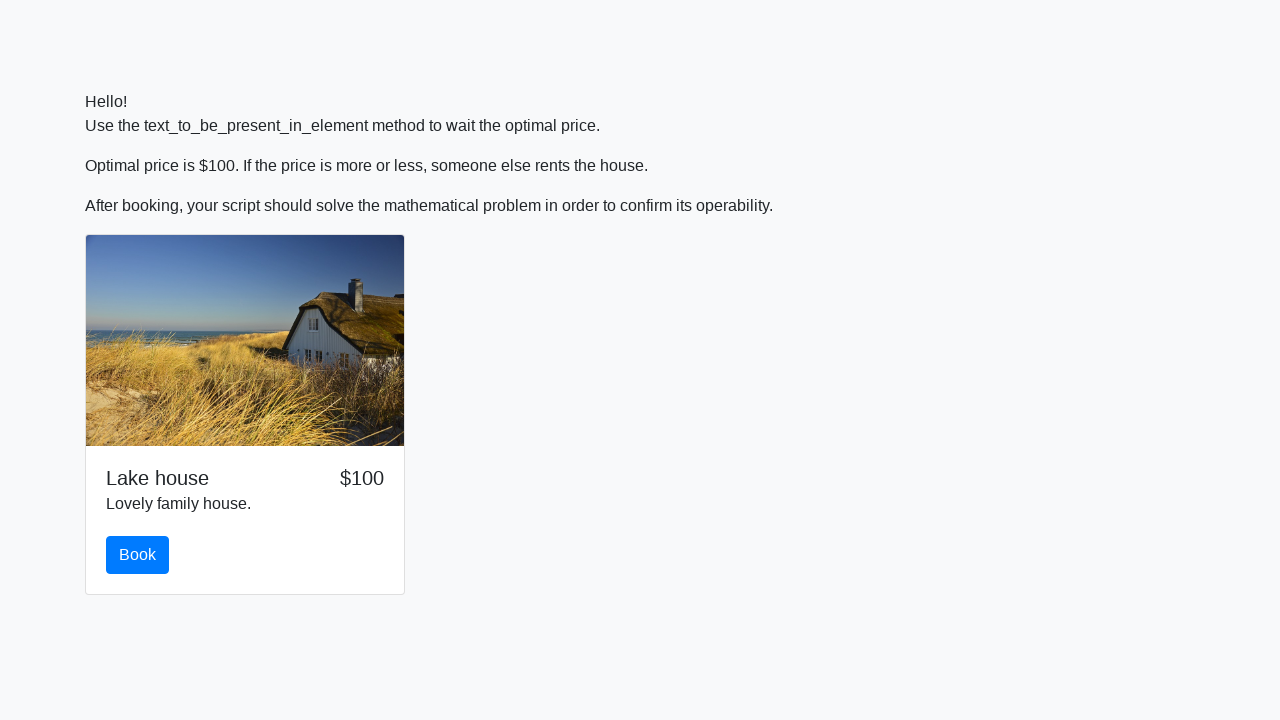

Clicked the Book button at (138, 555) on #book
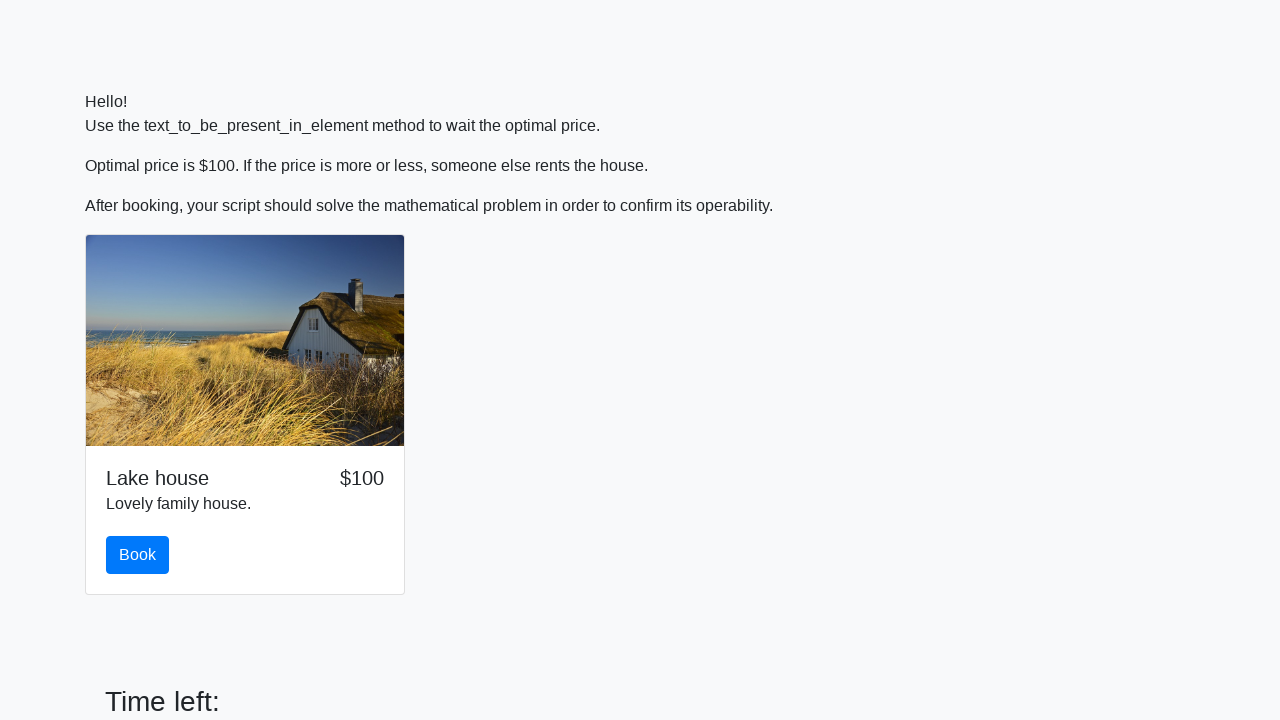

Retrieved math problem value: 318
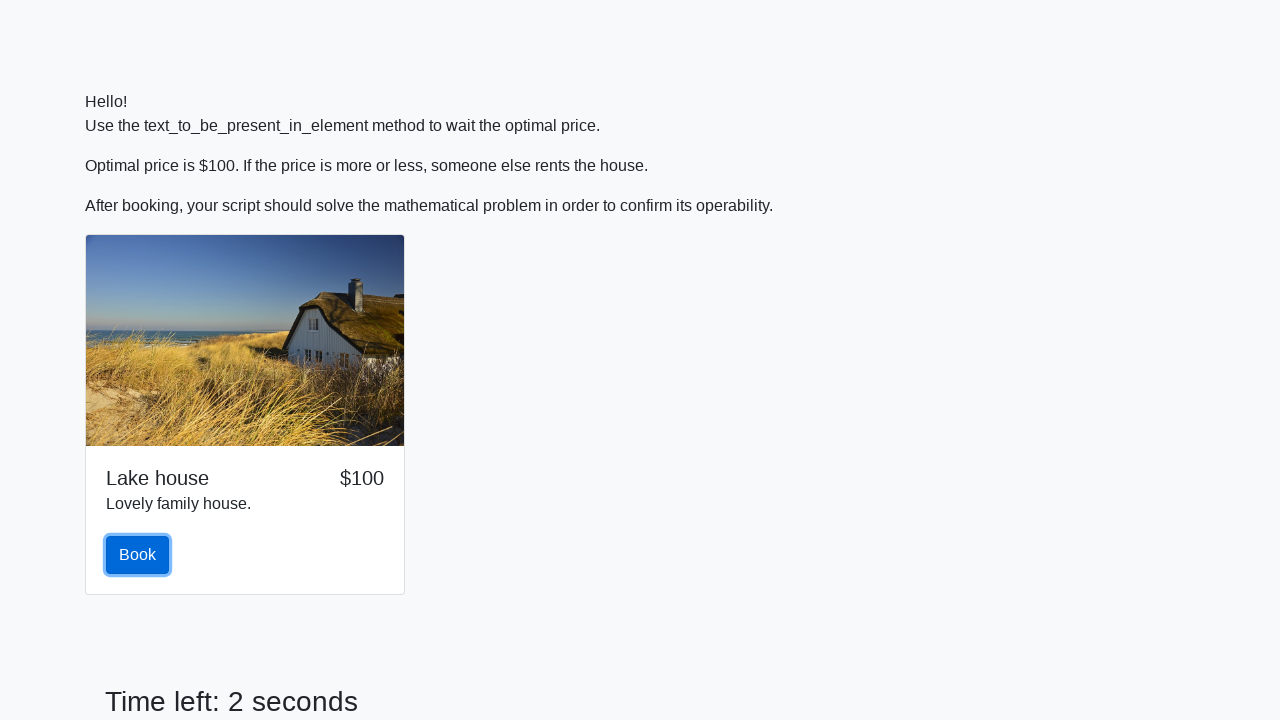

Calculated math solution: 2.044168507501203
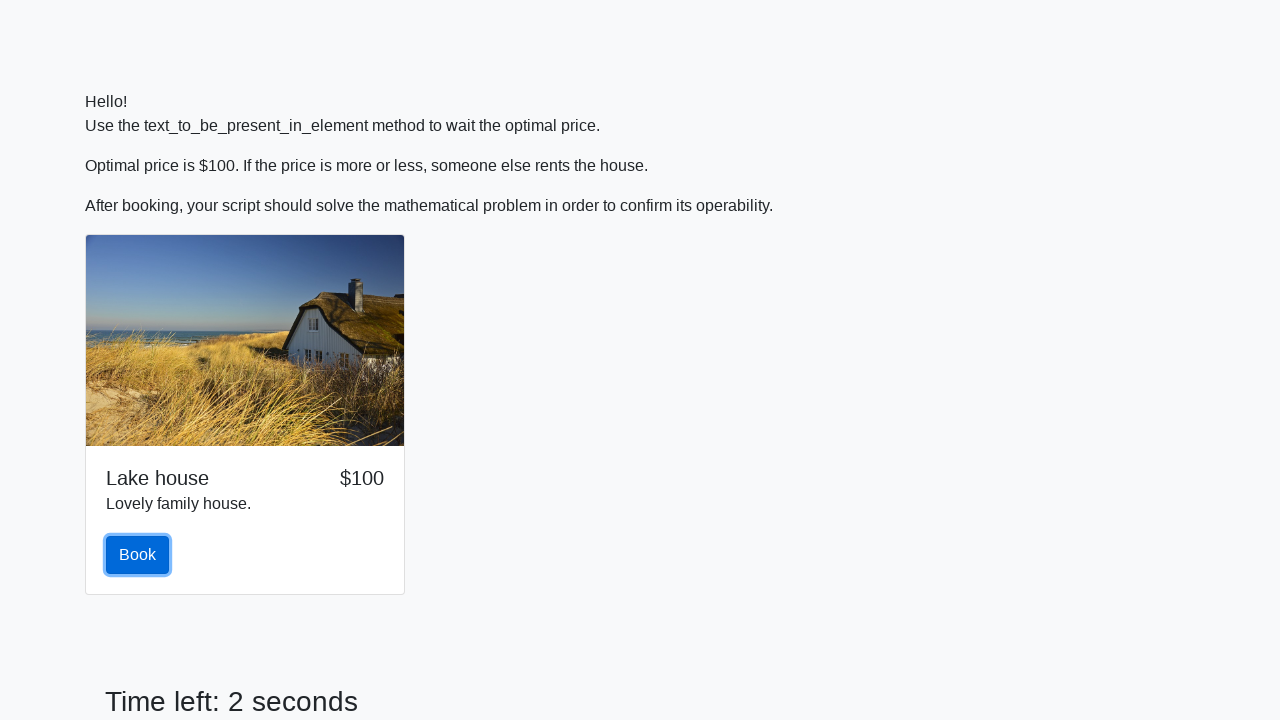

Filled in the captcha answer field on #answer
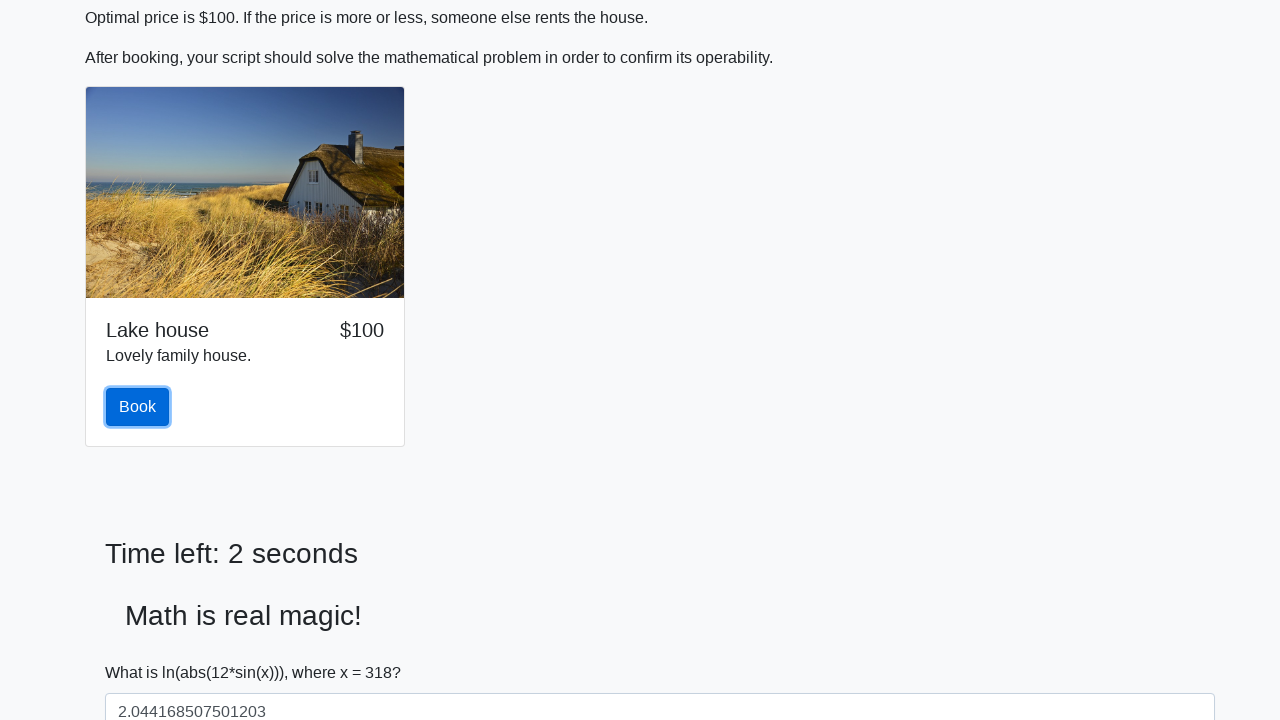

Clicked the Solve button to submit the captcha at (143, 651) on #solve
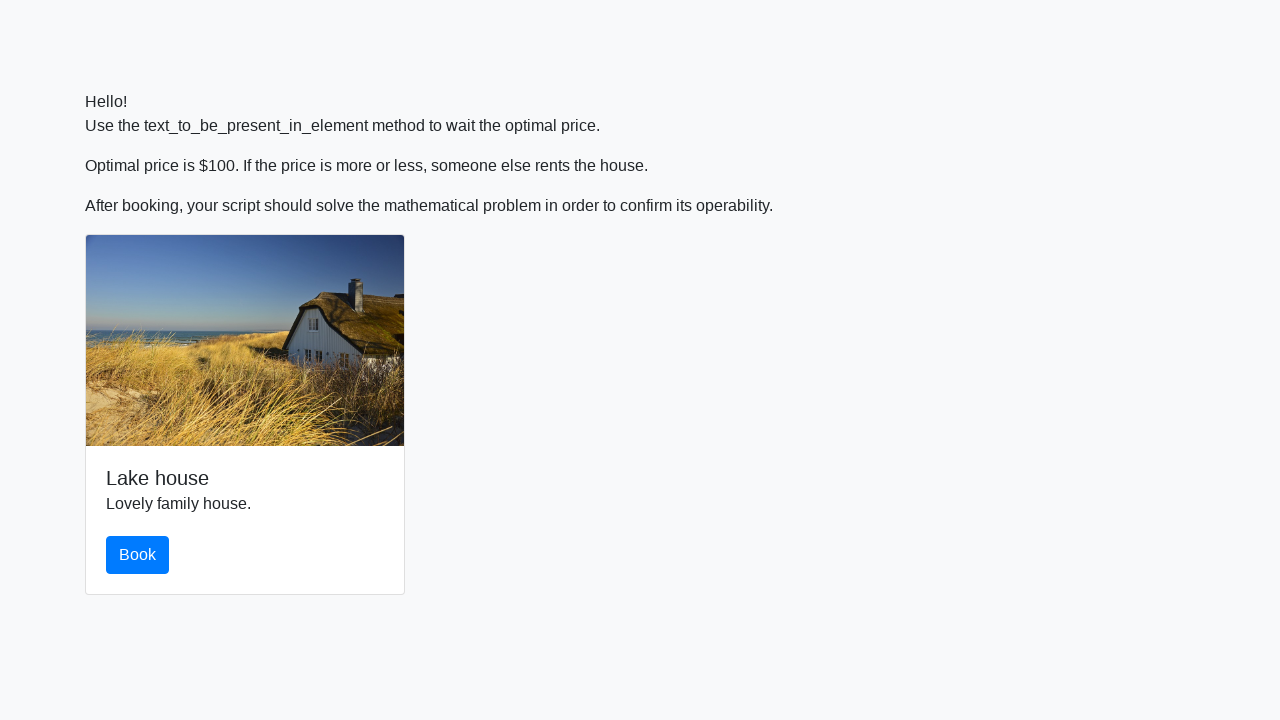

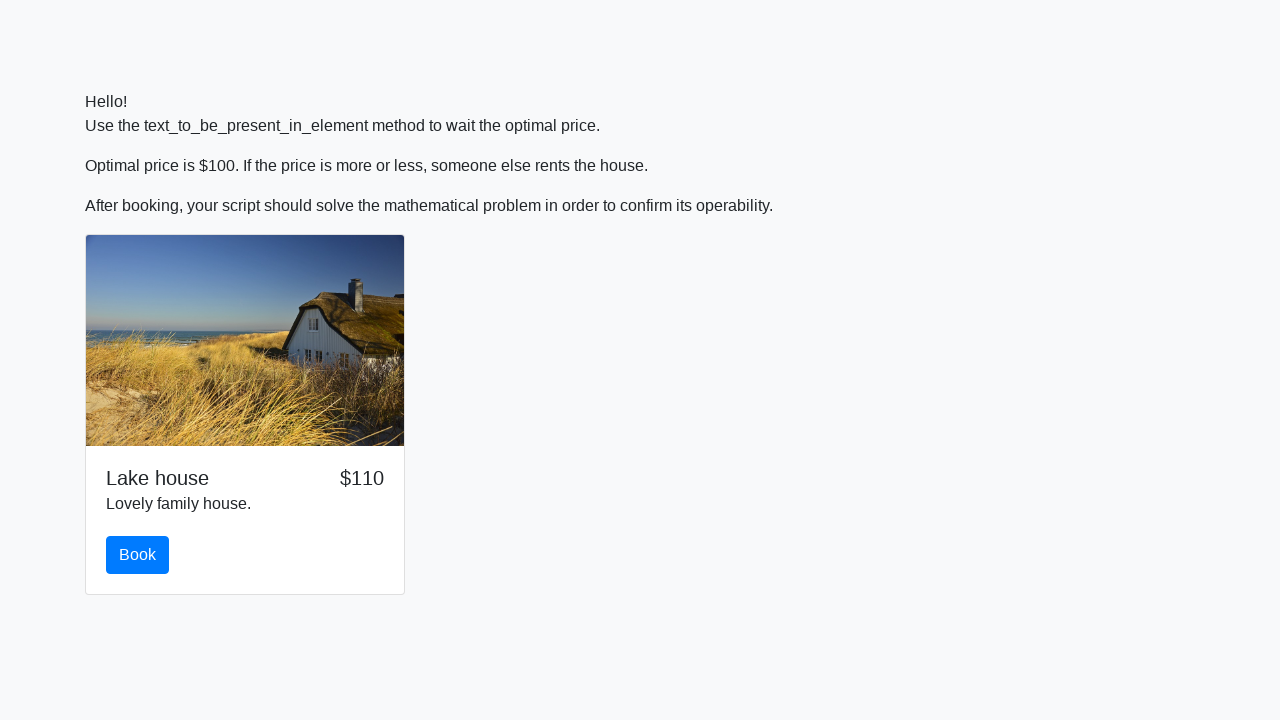